Tests navigation by clicking the A/B Test link and verifying the page header displays correctly.

Starting URL: https://the-internet.herokuapp.com/

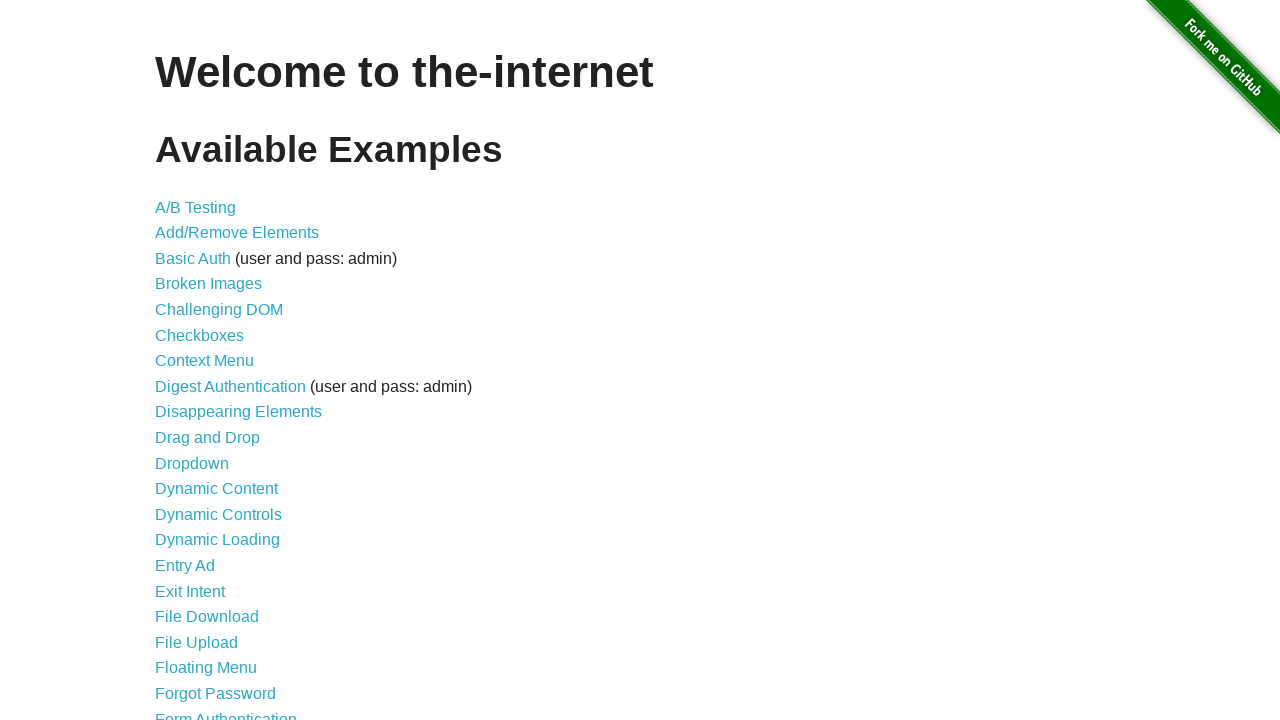

Clicked on A/B Test link at (196, 207) on a[href='/abtest']
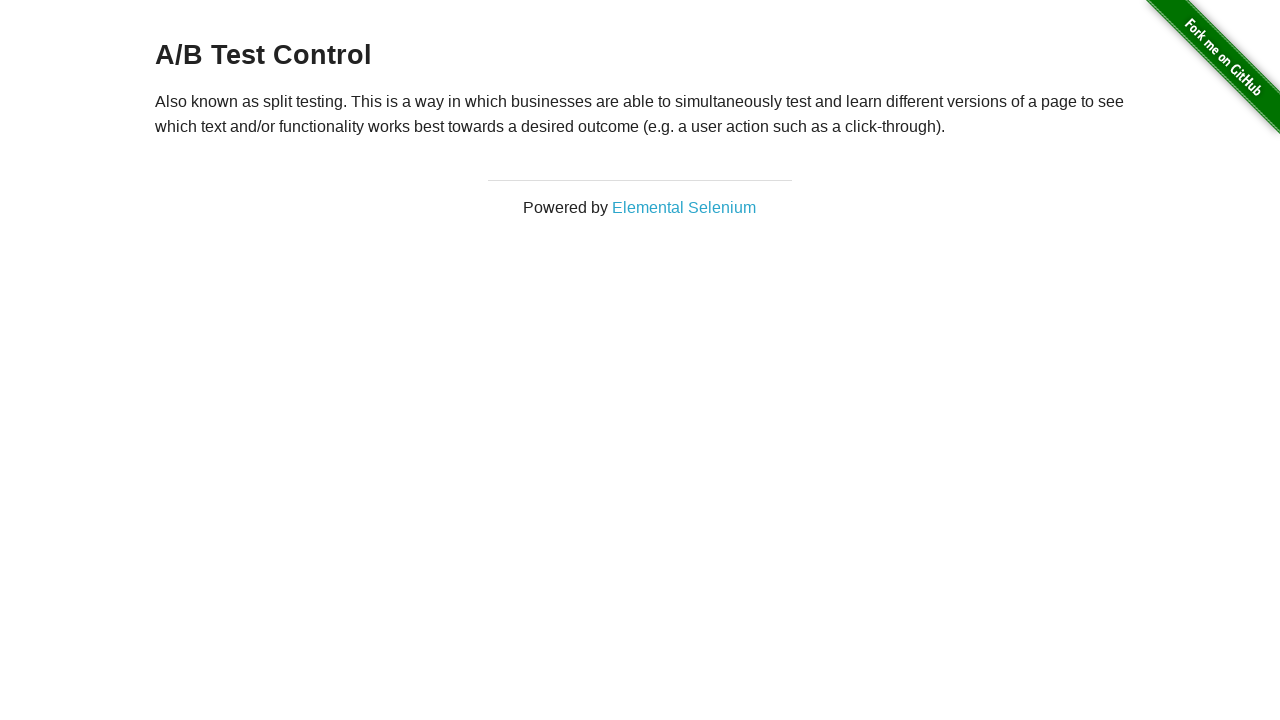

Page header (h3) loaded and verified
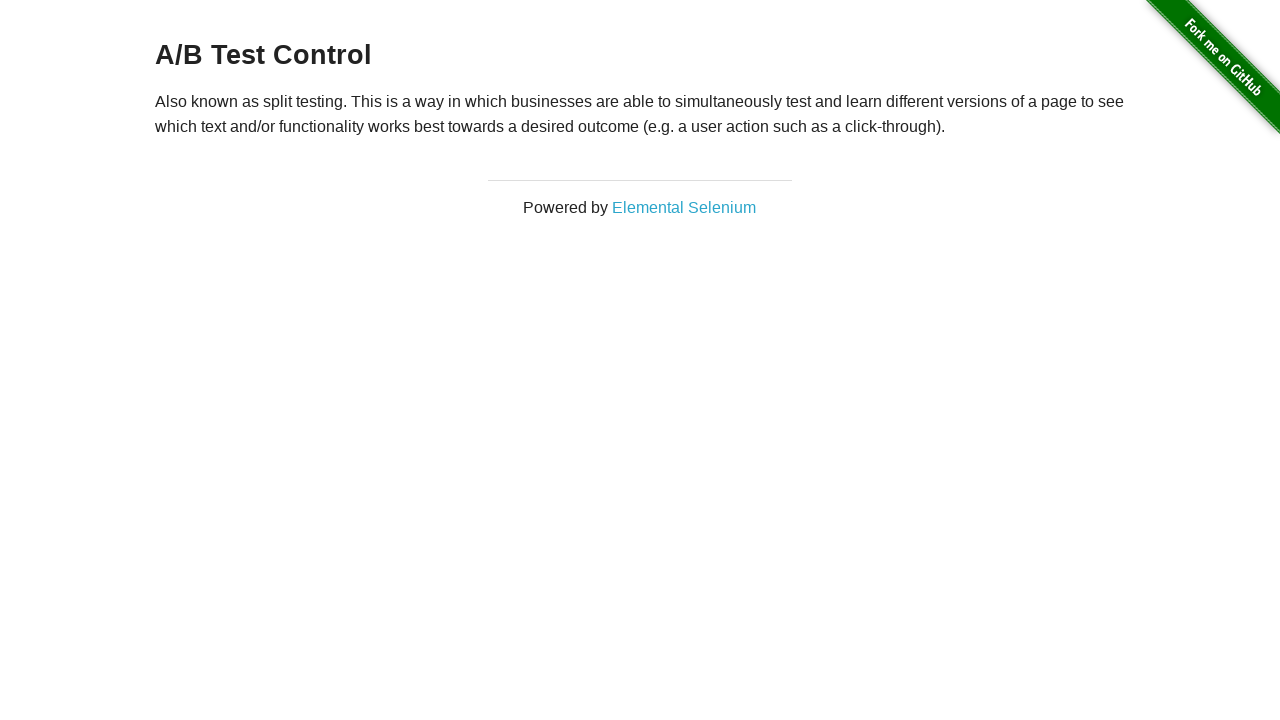

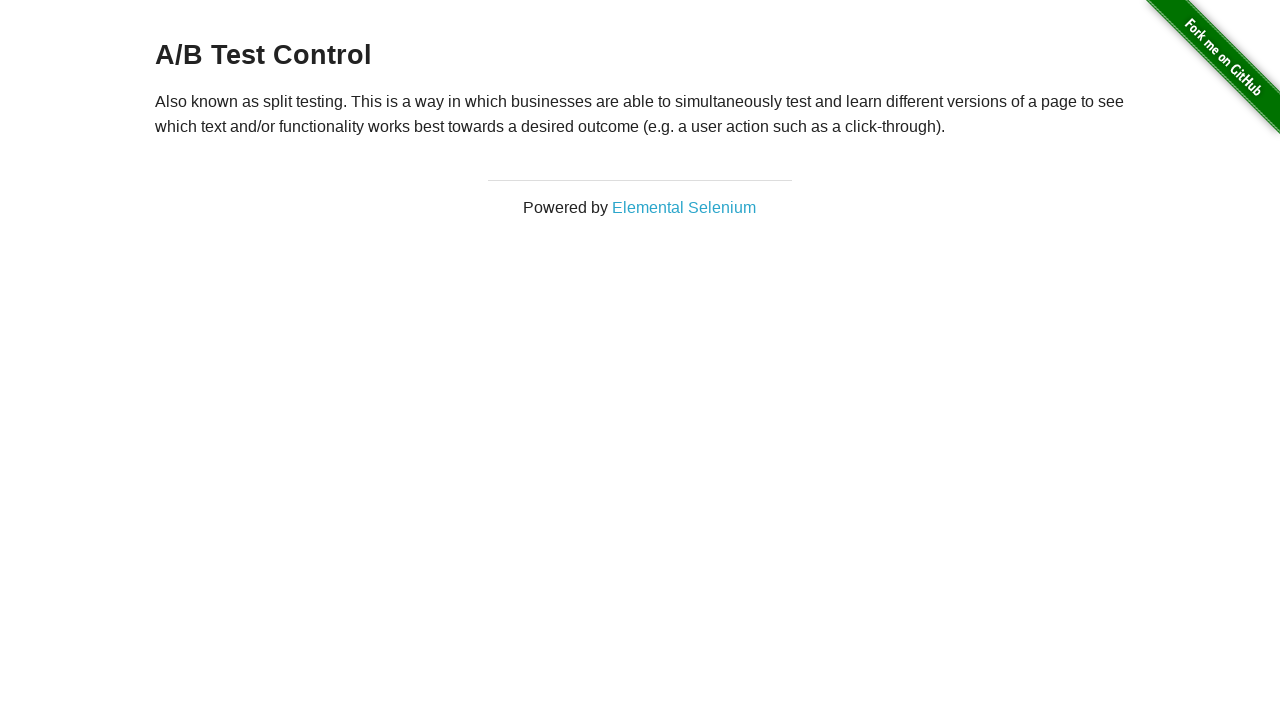